Tests dynamic dropdown functionality by typing partial text and selecting a country from the auto-suggest list

Starting URL: https://rahulshettyacademy.com/dropdownsPractise/

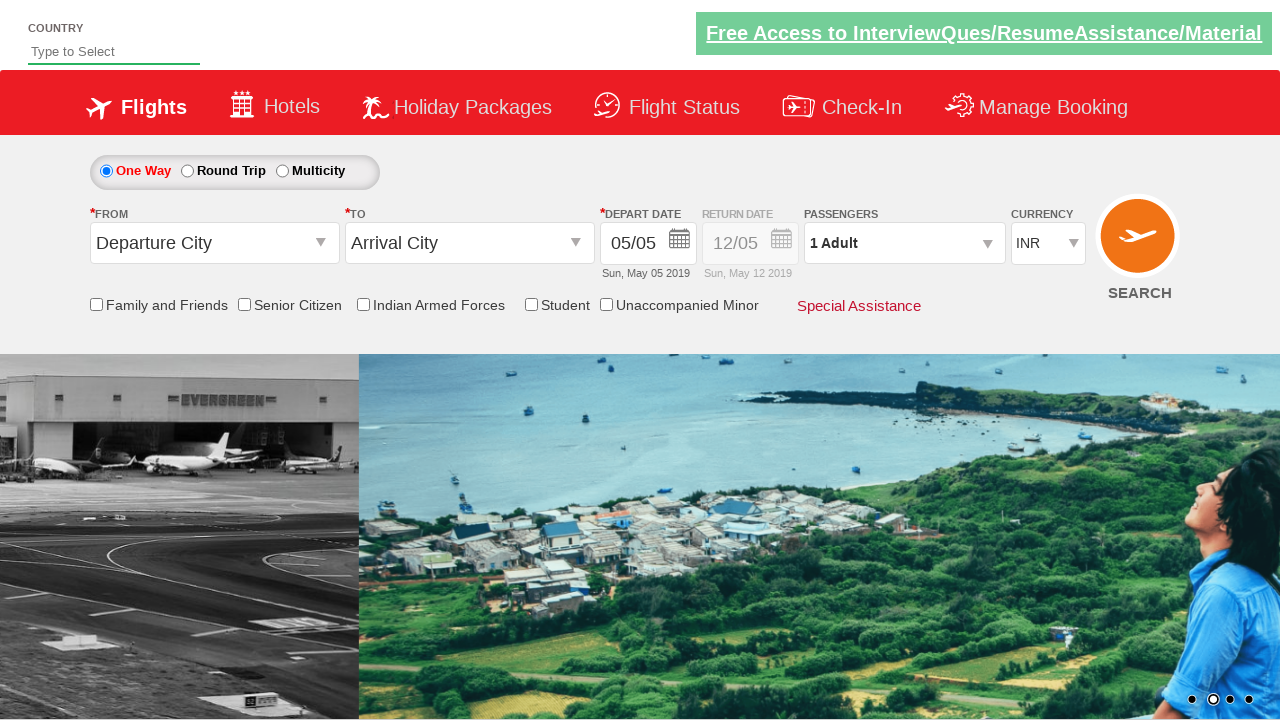

Typed 'In' in the auto-suggest field on input#autosuggest
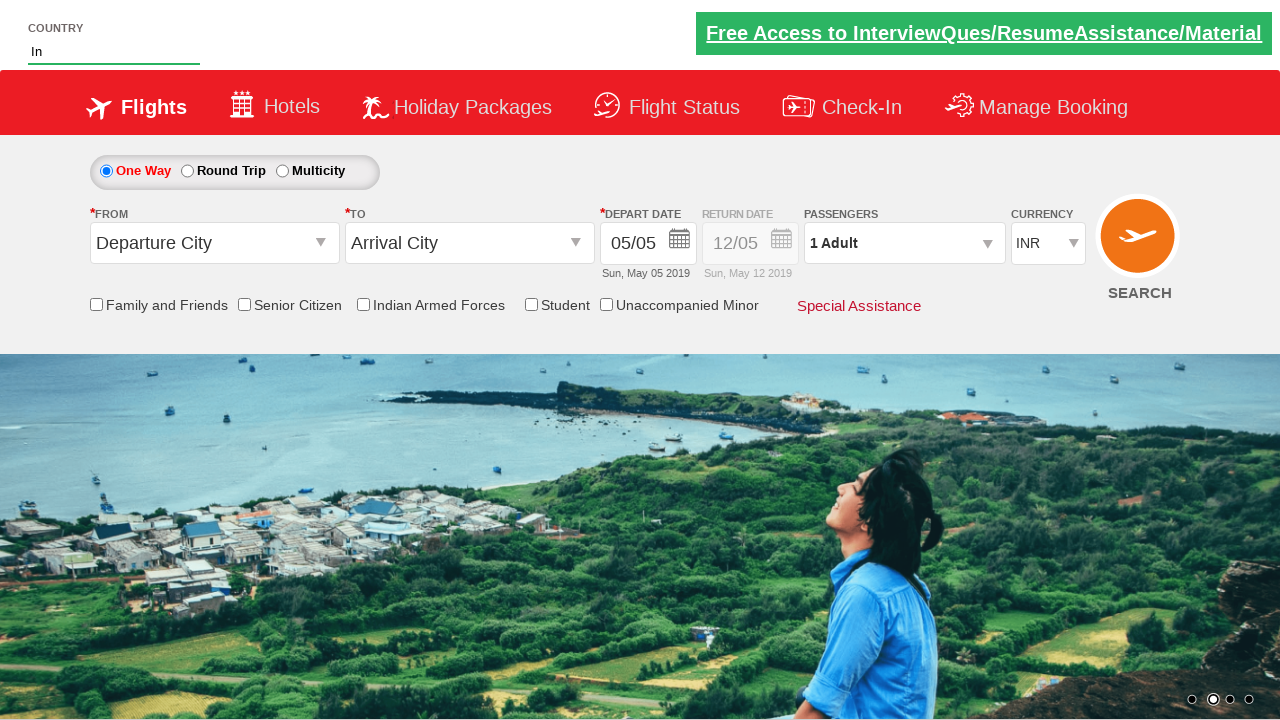

Dropdown suggestions appeared
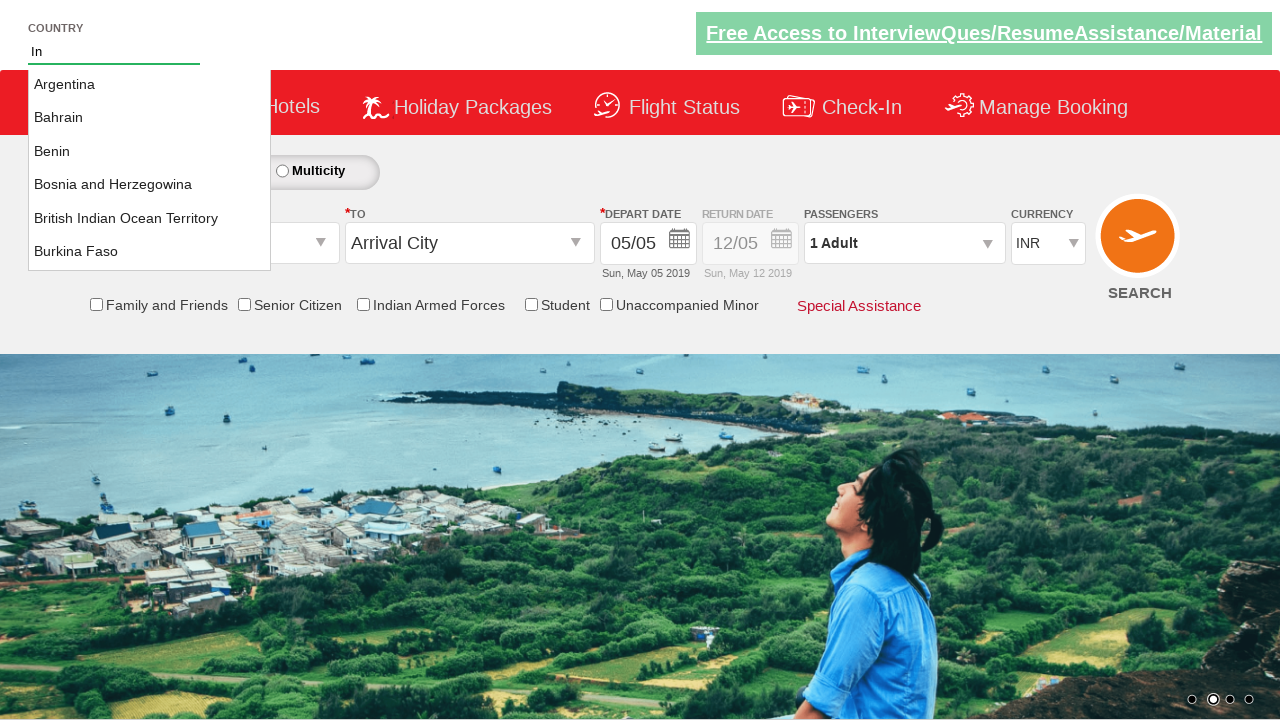

Retrieved all dropdown options from the list
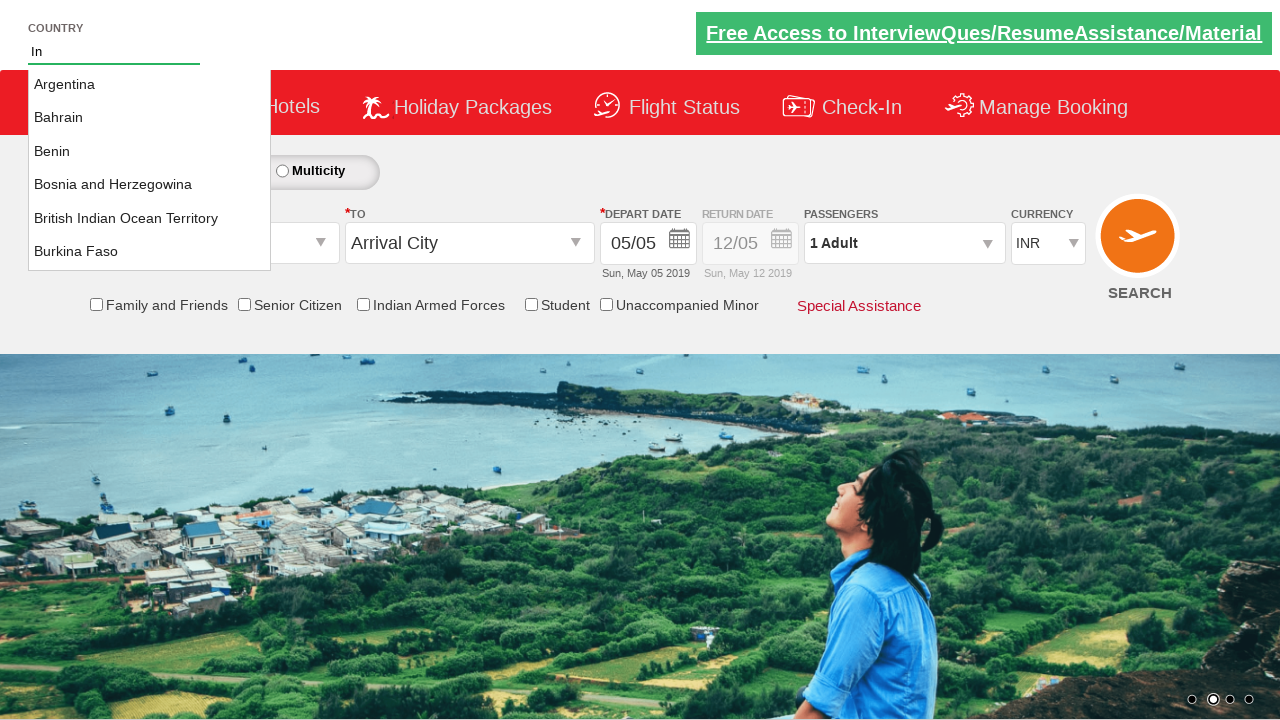

Clicked on 'India' option from the dropdown at (150, 168) on ul#ui-id-1 li >> nth=15
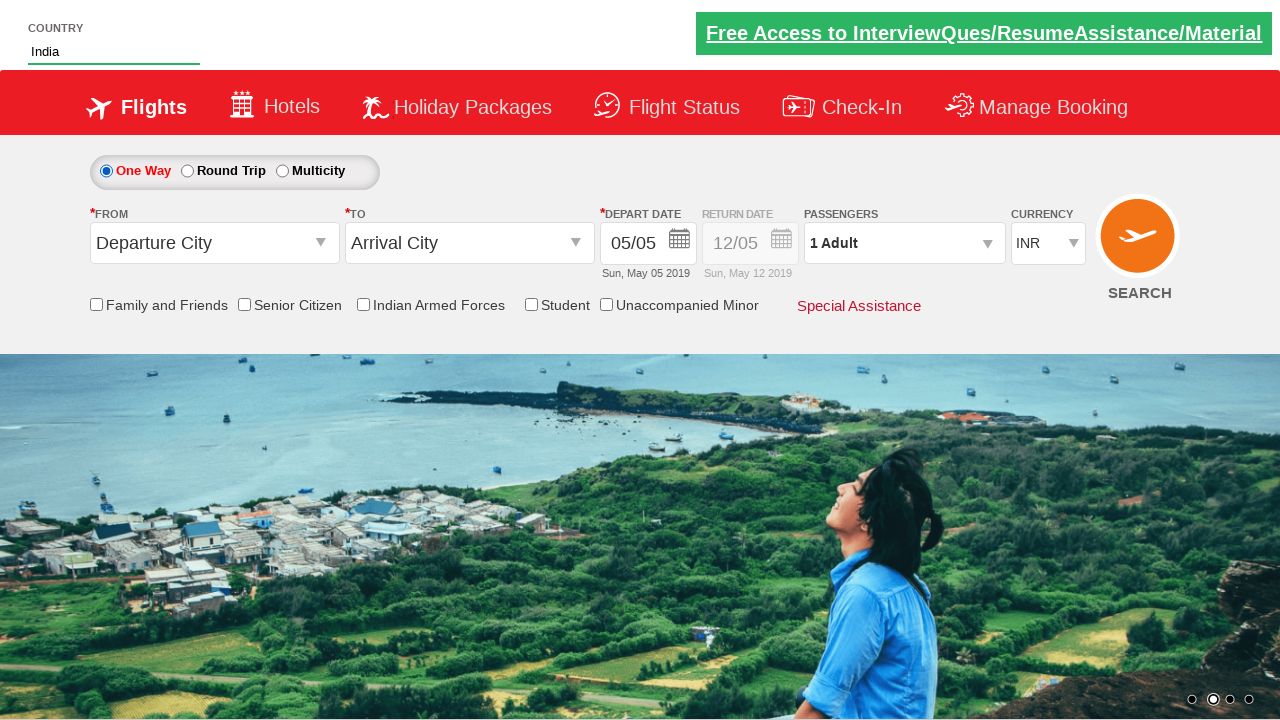

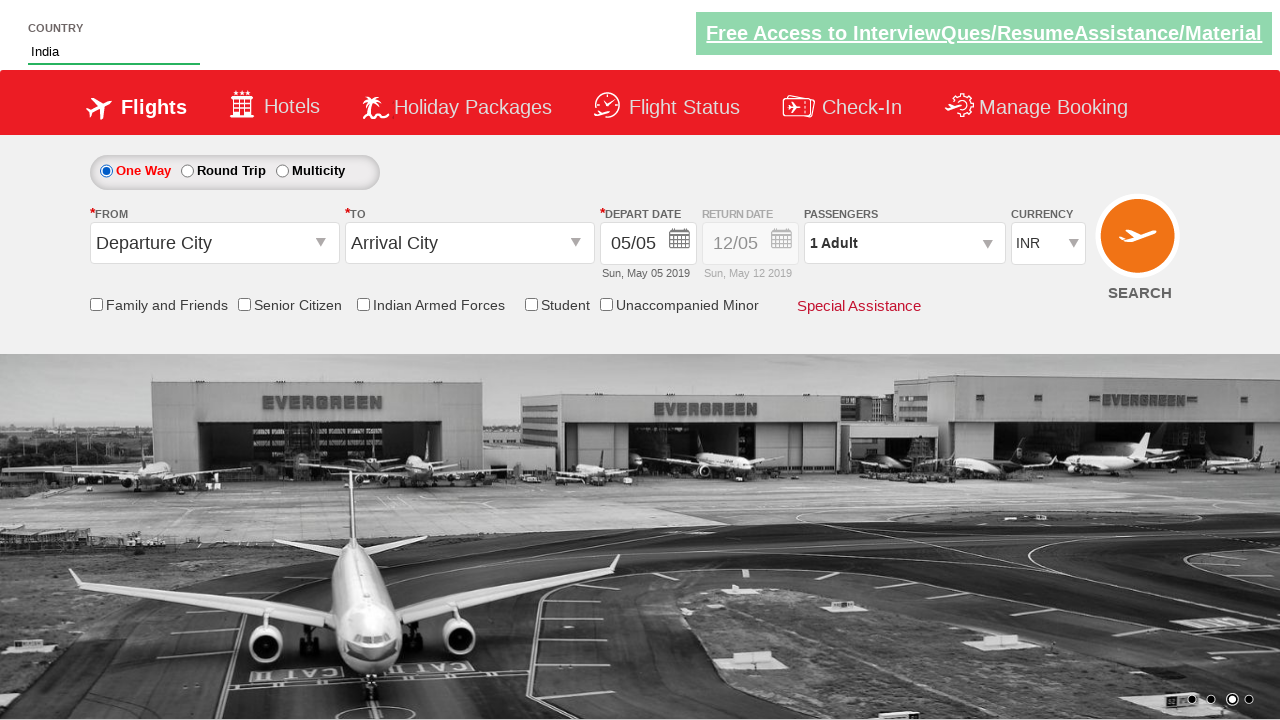